Tests message and notification functionality by clicking info buttons, verifying alerts appear, and submitting a form with user details

Starting URL: https://www.leafground.com/messages.xhtml

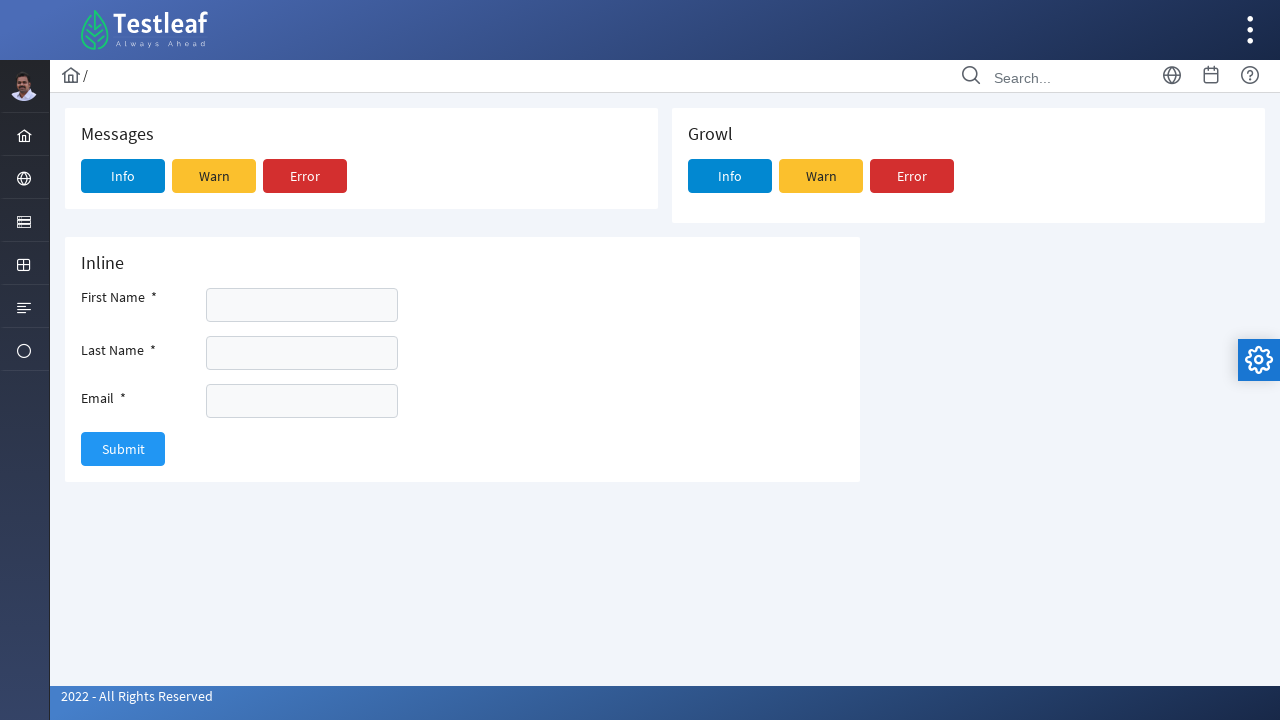

Clicked first Info button to trigger message at (123, 176) on xpath=//span[text()='Info']
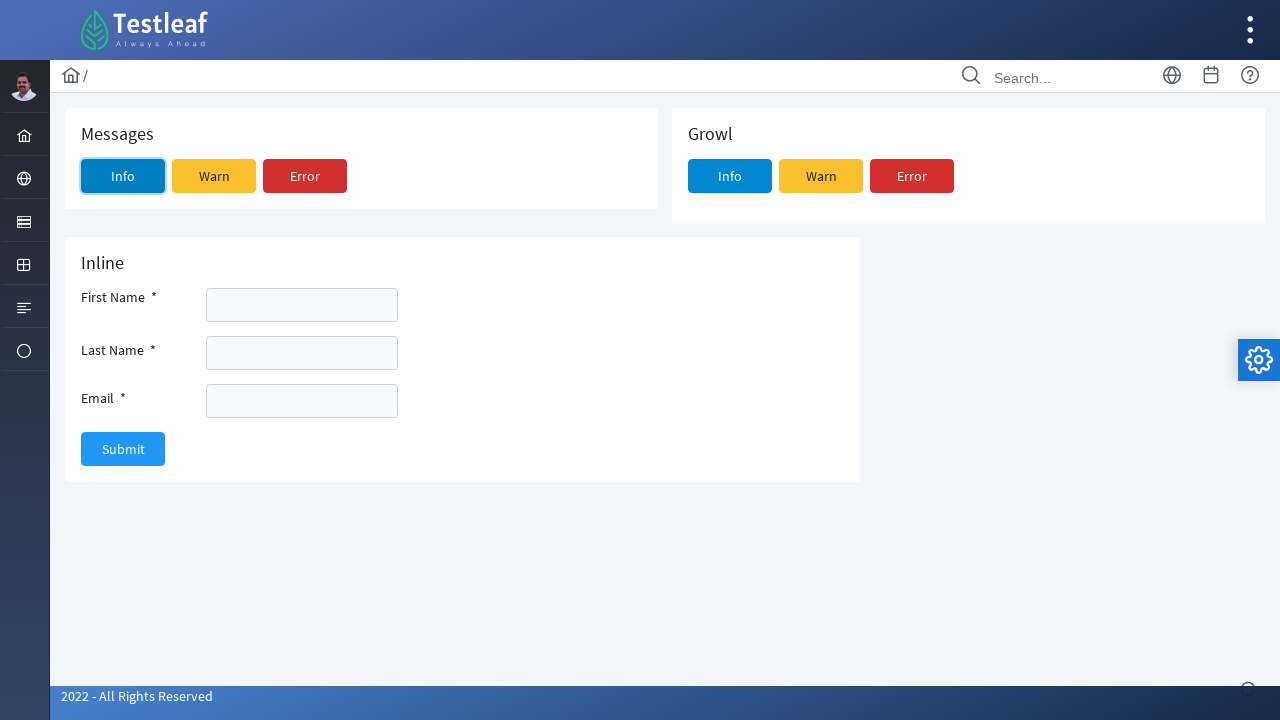

Alert message appeared and was detected
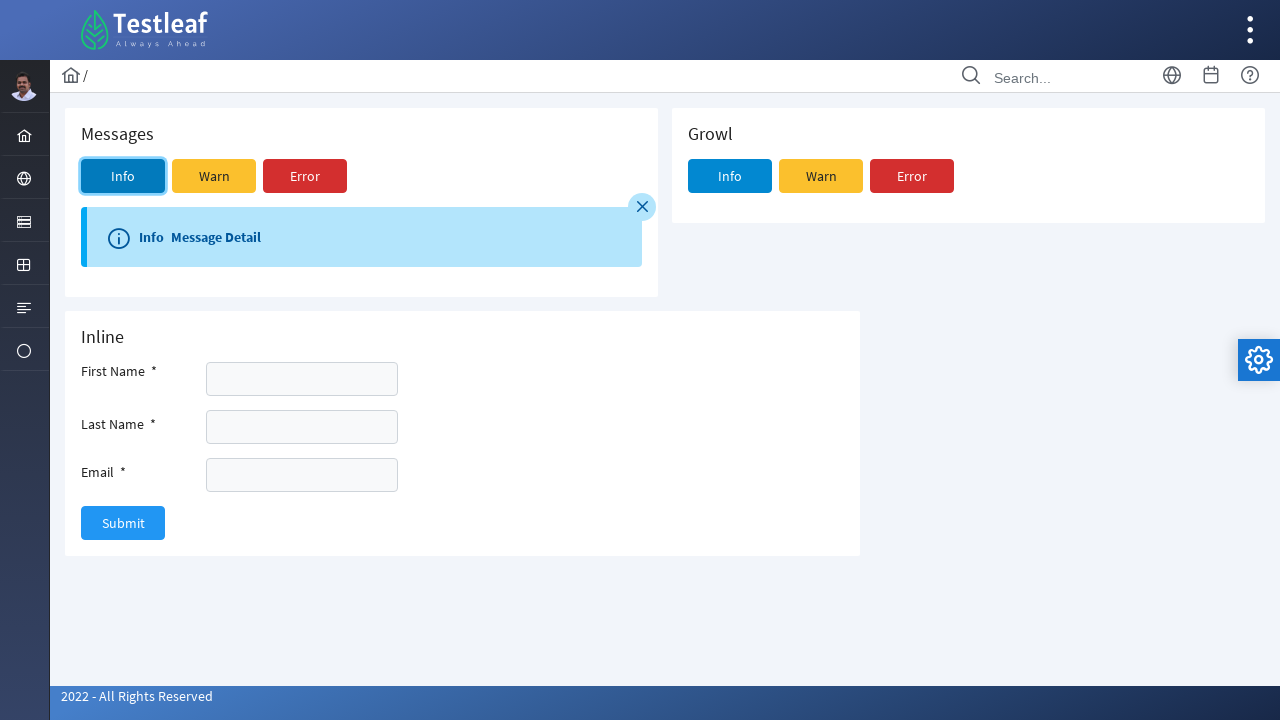

Clicked on the alert message at (364, 237) on li[role='alert']
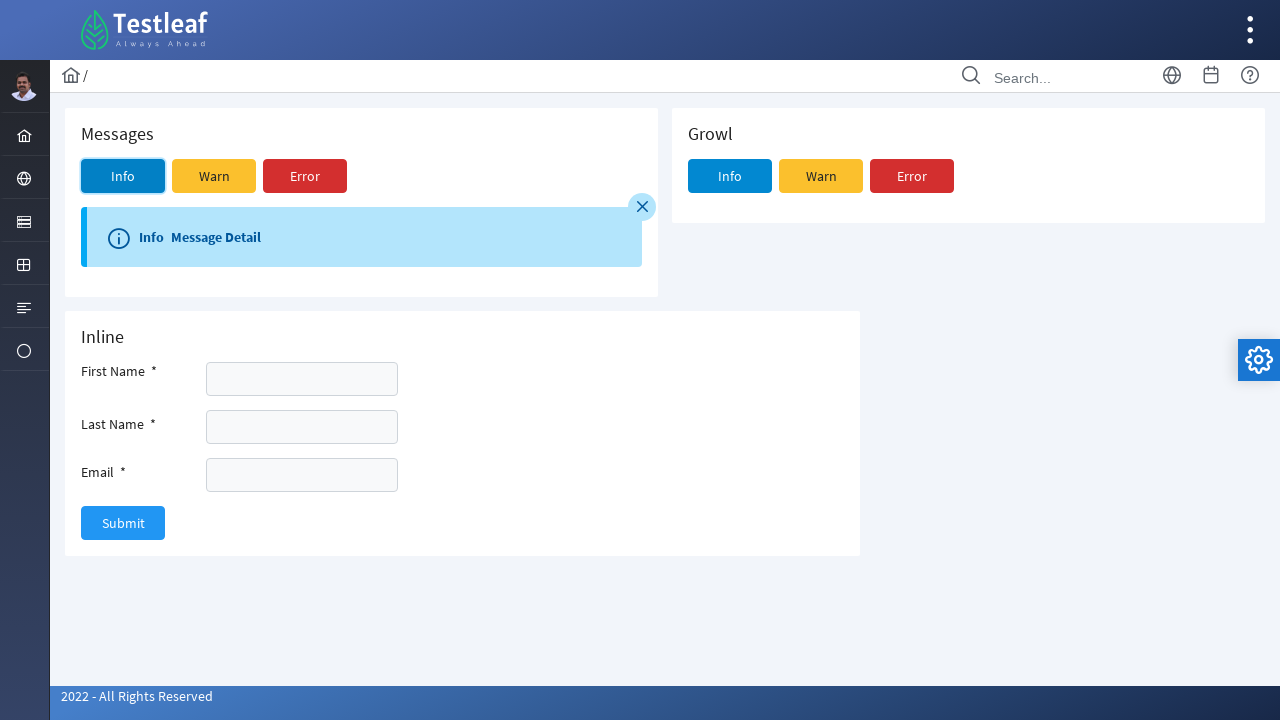

Clicked second Info button to trigger toaster notification at (152, 237) on xpath=(//span[text()='Info'])[2]
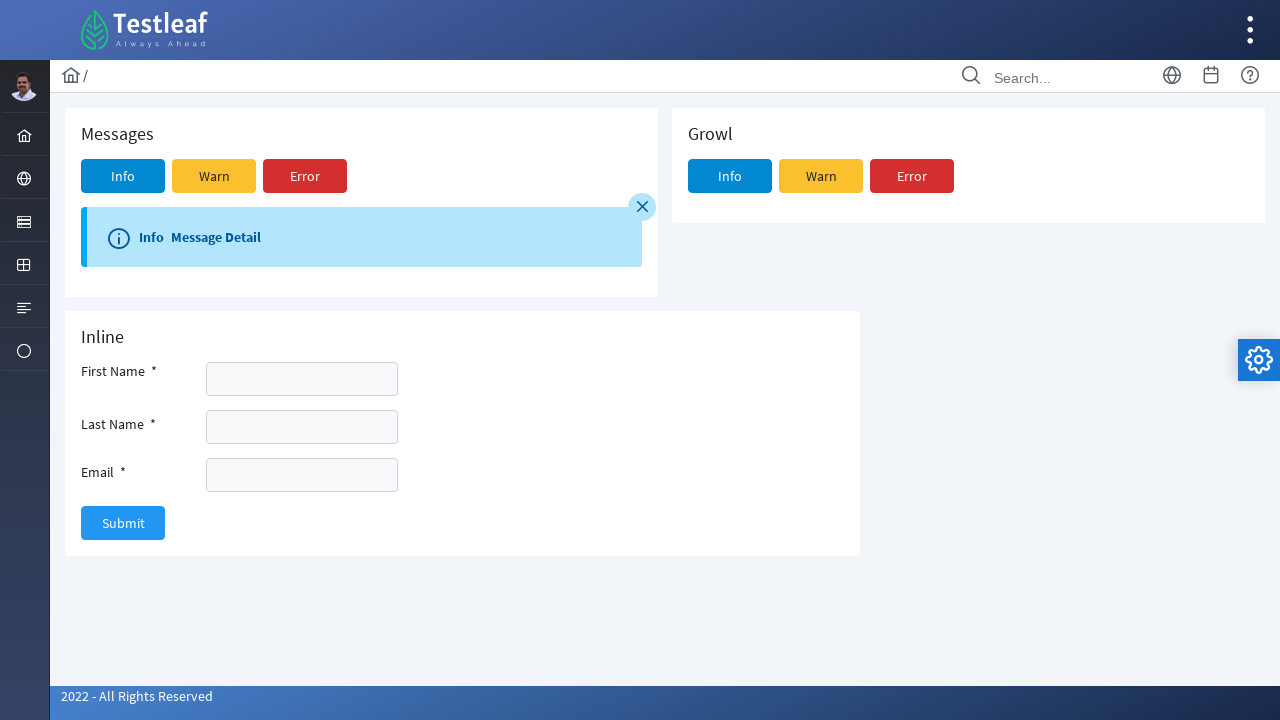

Waited for toaster notification to appear
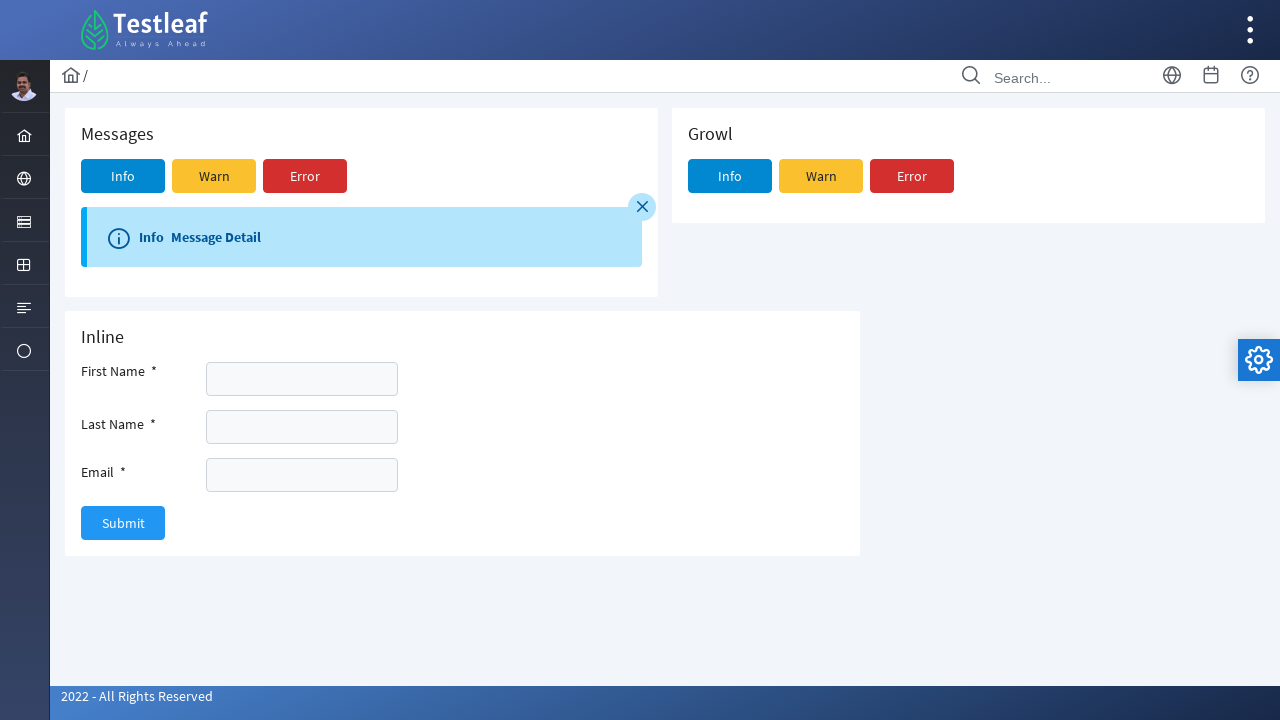

Clicked Submit button to open form at (123, 523) on xpath=//span[text()='Submit']
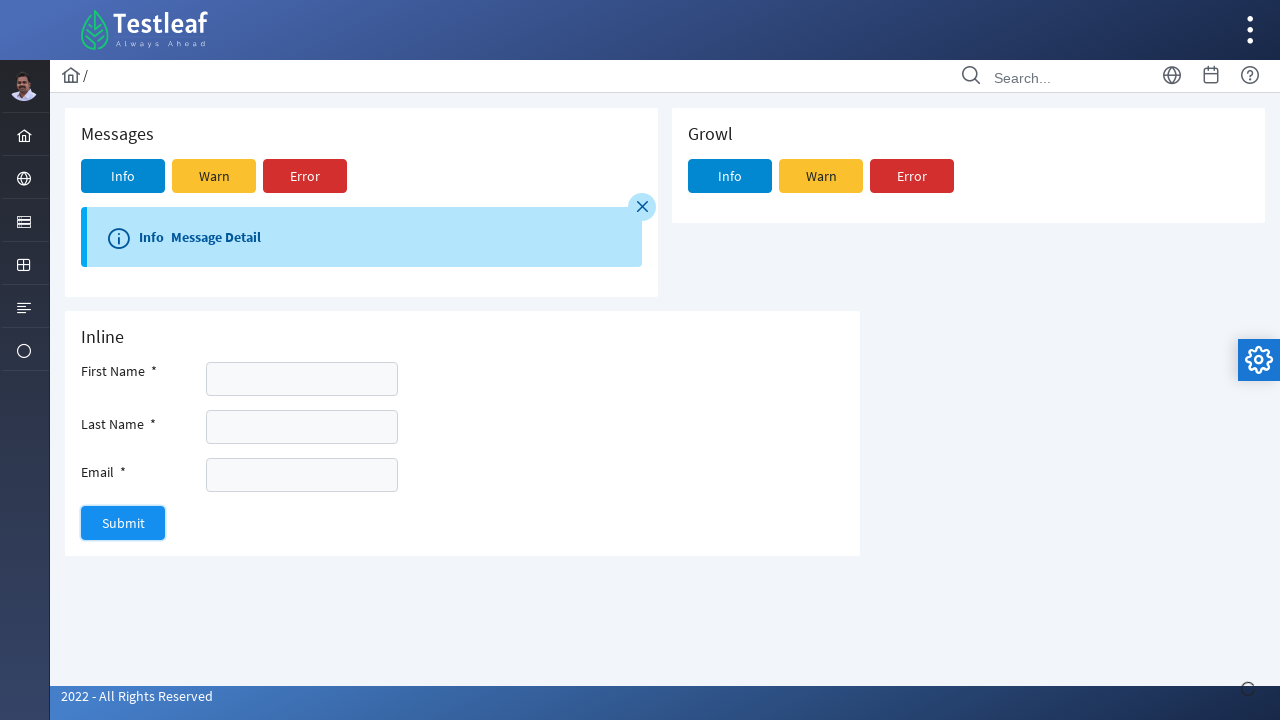

Filled first name field with 'Test' on xpath=(//input[@type='text'])[2]
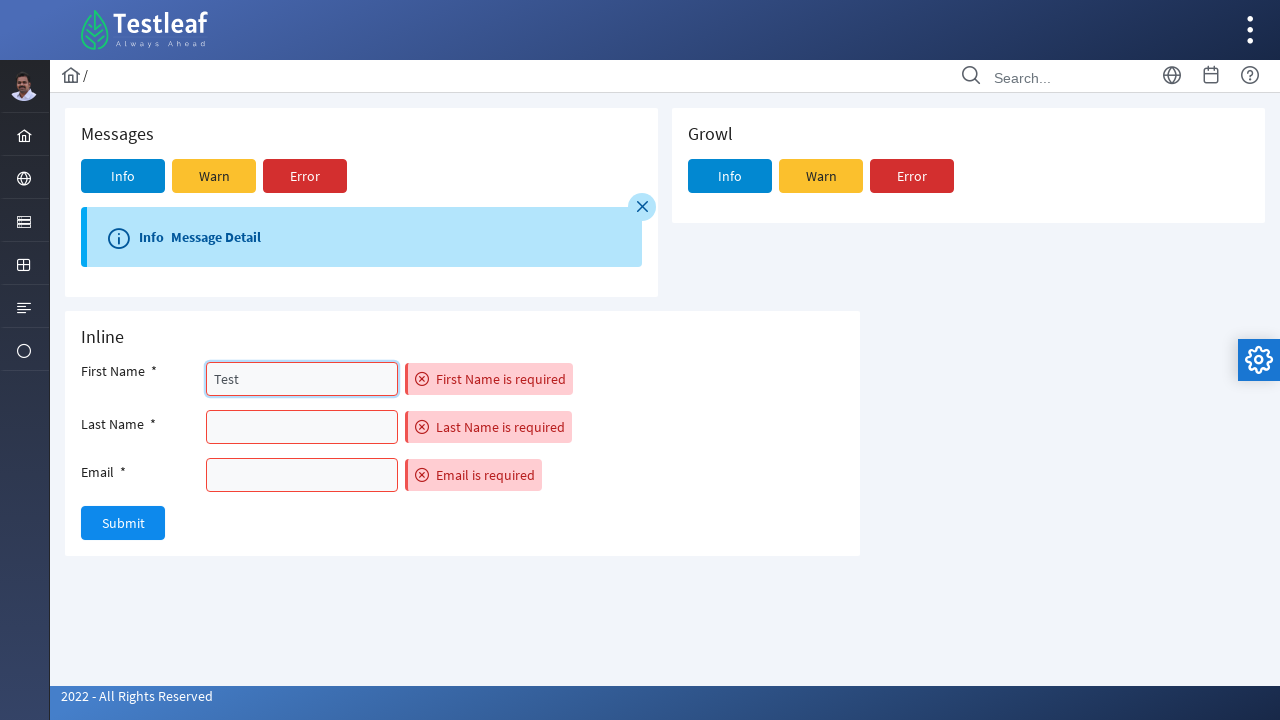

Filled last name field with 'Demo' on xpath=(//input[@type='text'])[3]
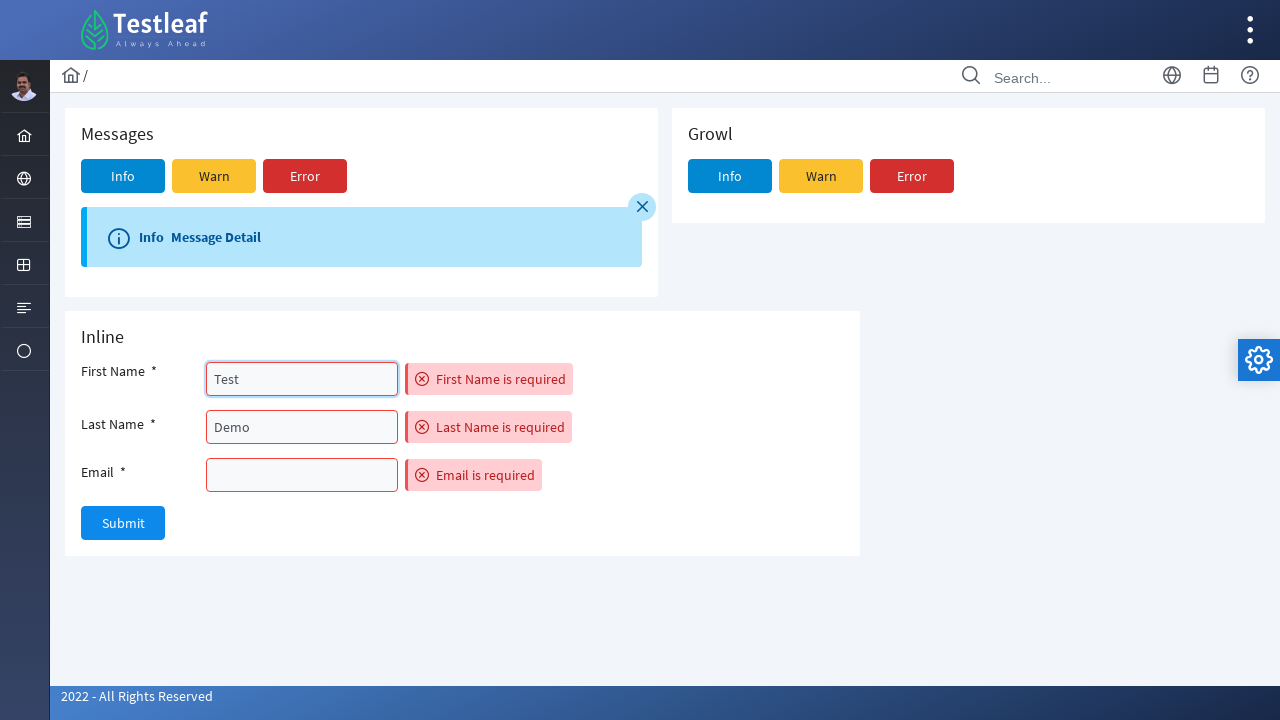

Filled email field with 'test@gmail.com' on xpath=(//input[@type='text'])[4]
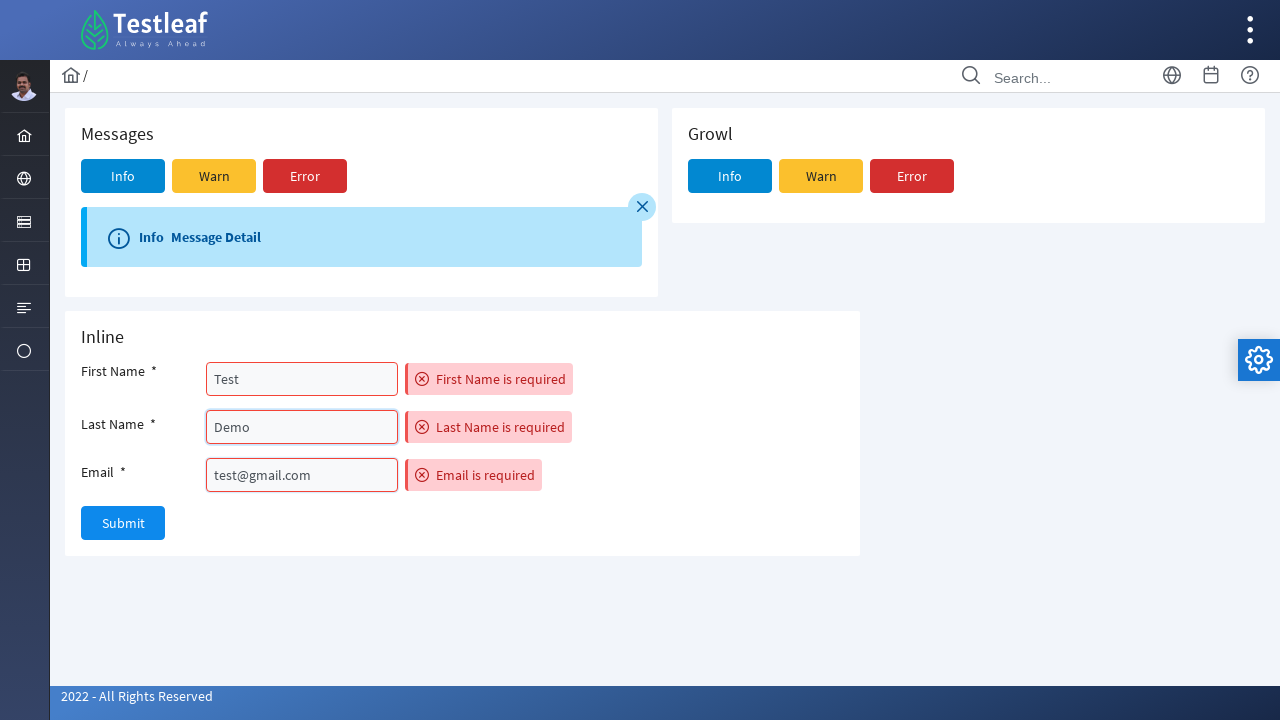

Waited briefly before submitting form
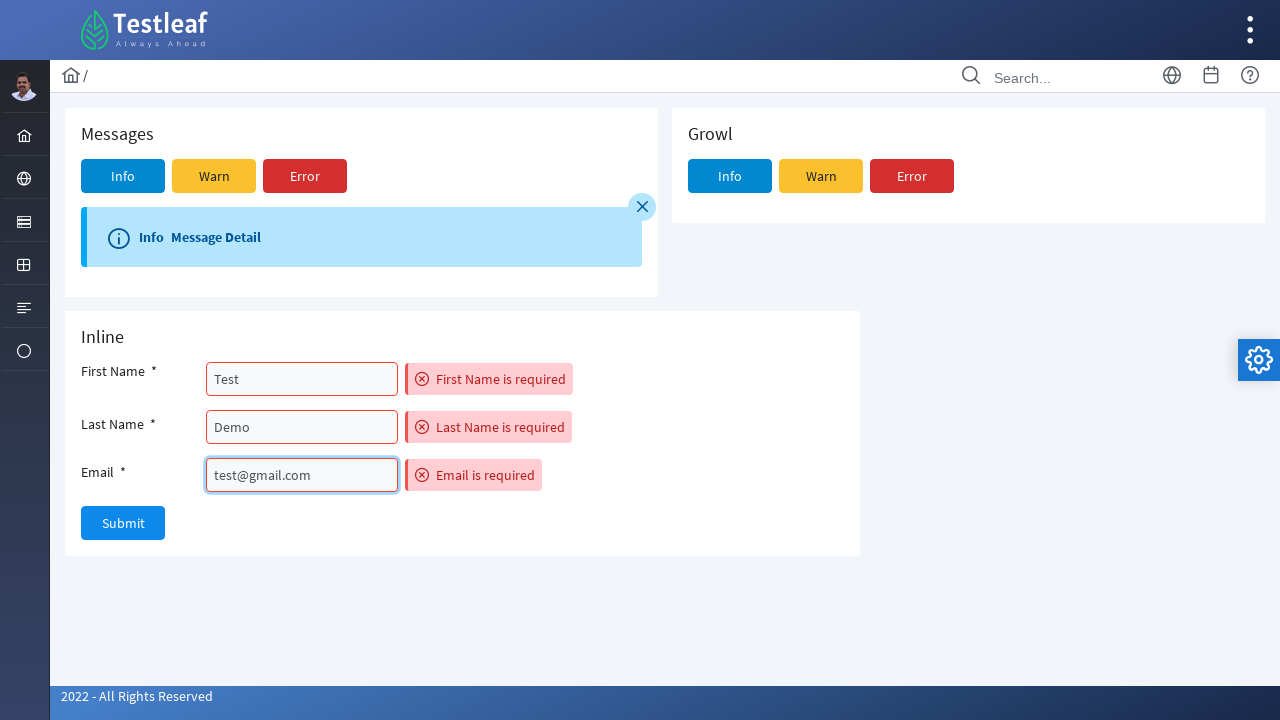

Submitted the form with user details at (123, 523) on xpath=//span[text()='Submit']
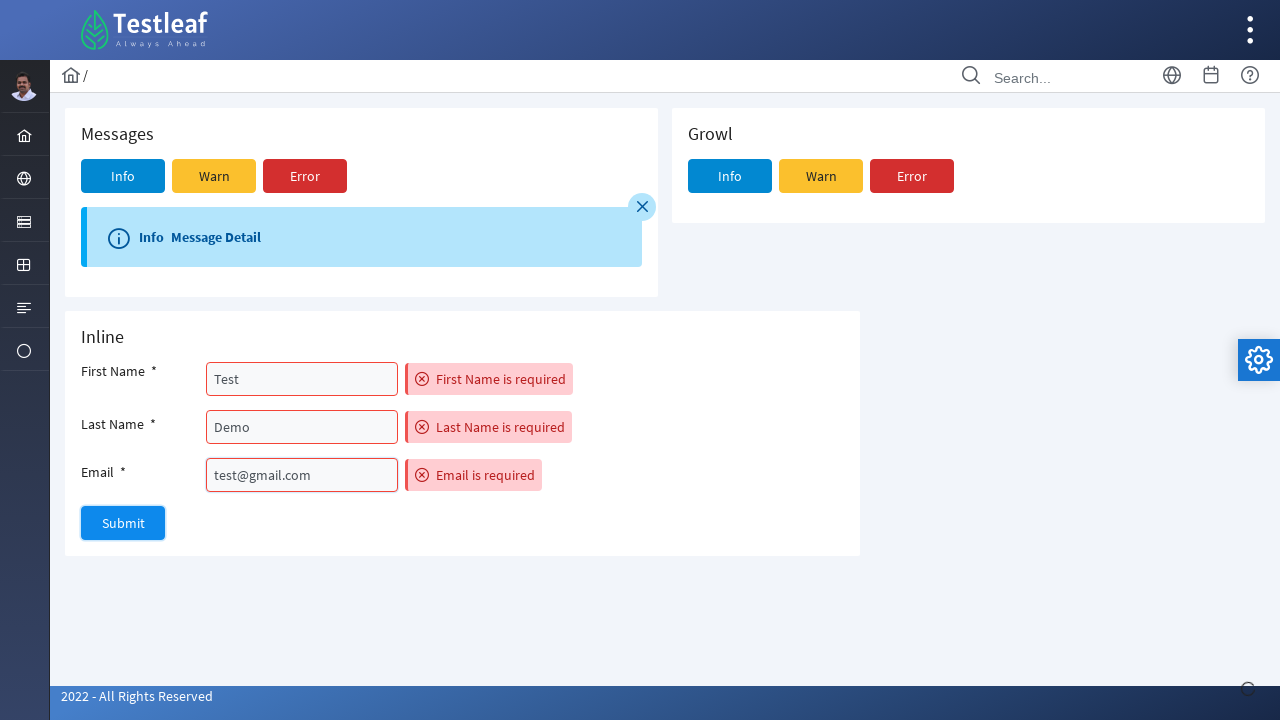

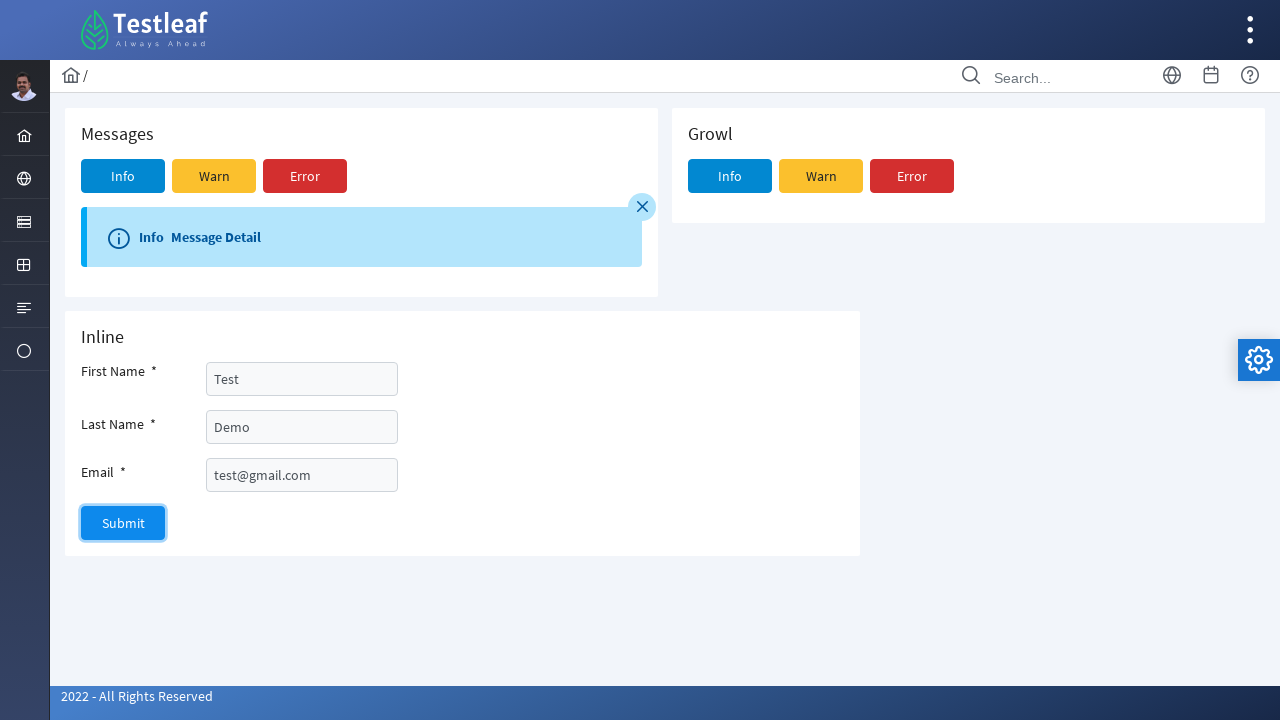